Tests switching between filter views and returning to display all items.

Starting URL: https://demo.playwright.dev/todomvc

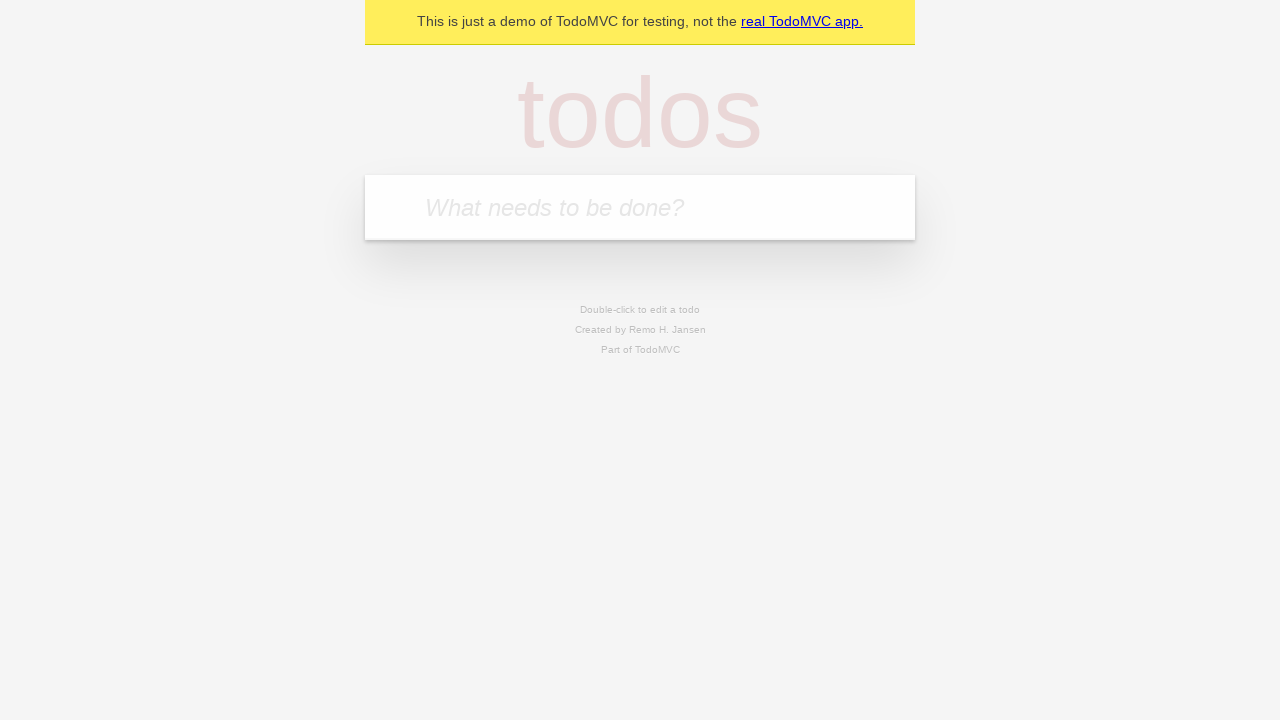

Filled todo input with 'buy some cheese' on internal:attr=[placeholder="What needs to be done?"i]
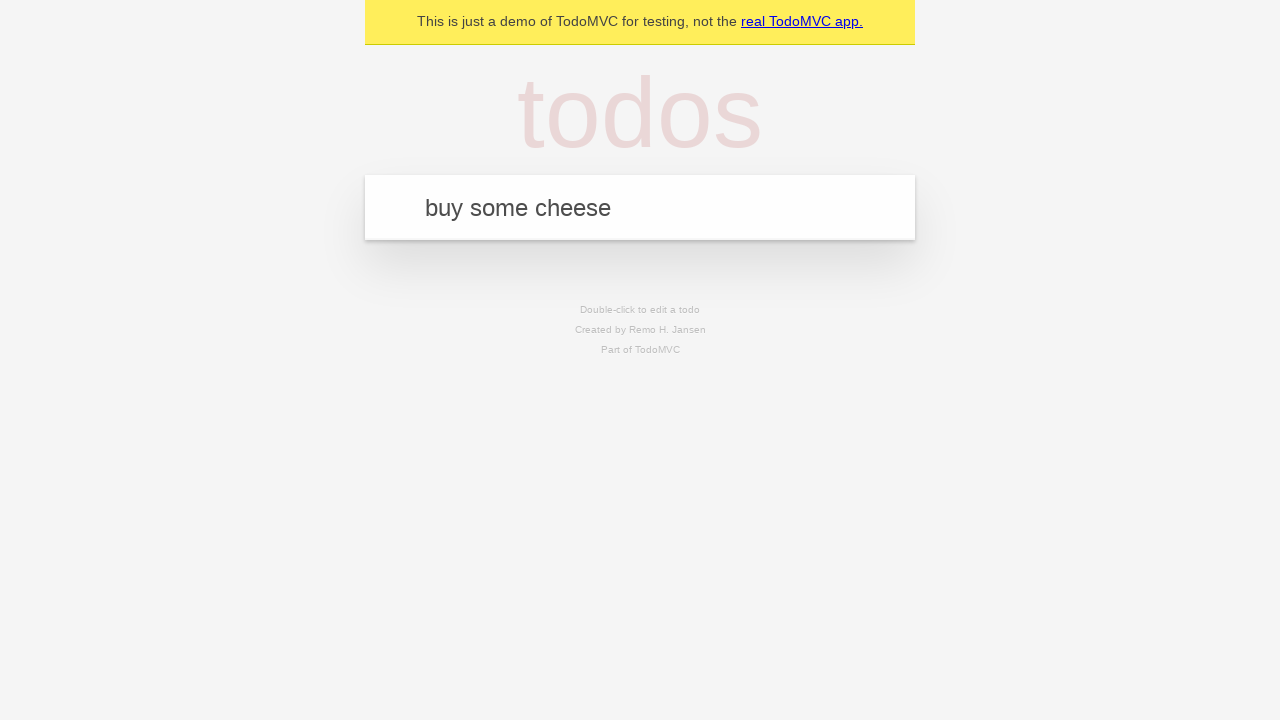

Pressed Enter to add first todo on internal:attr=[placeholder="What needs to be done?"i]
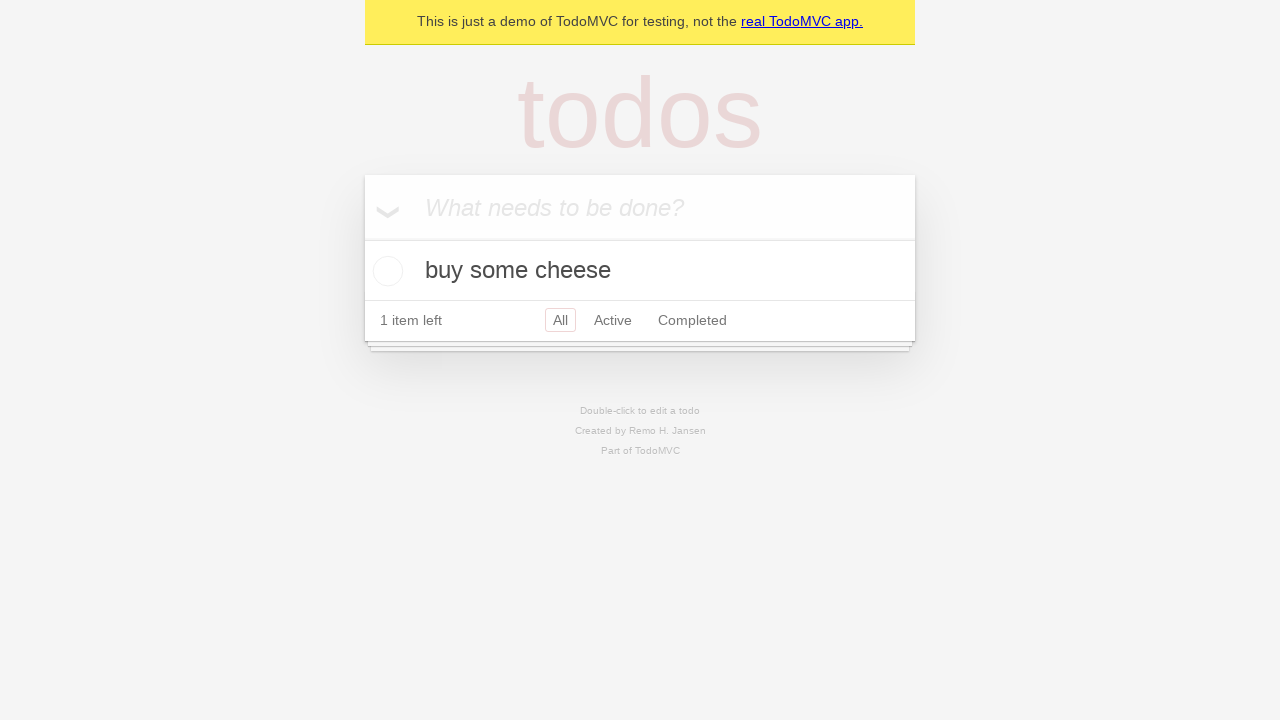

Filled todo input with 'feed the cat' on internal:attr=[placeholder="What needs to be done?"i]
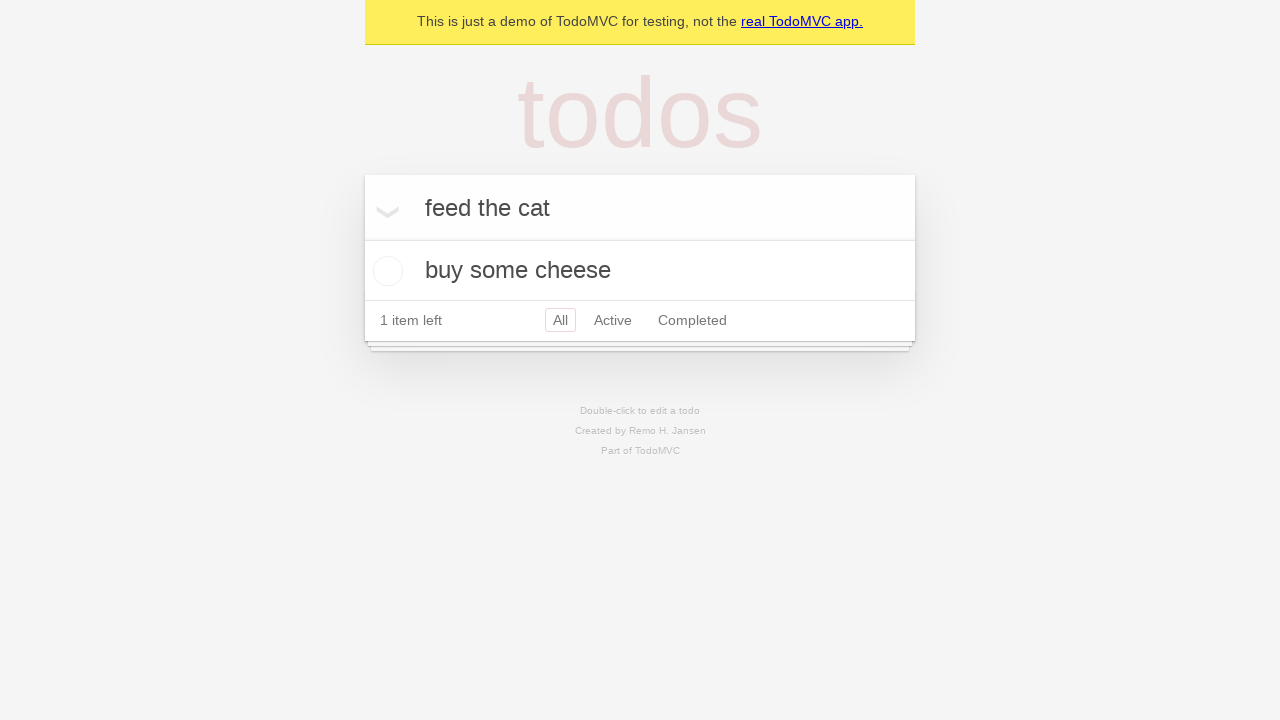

Pressed Enter to add second todo on internal:attr=[placeholder="What needs to be done?"i]
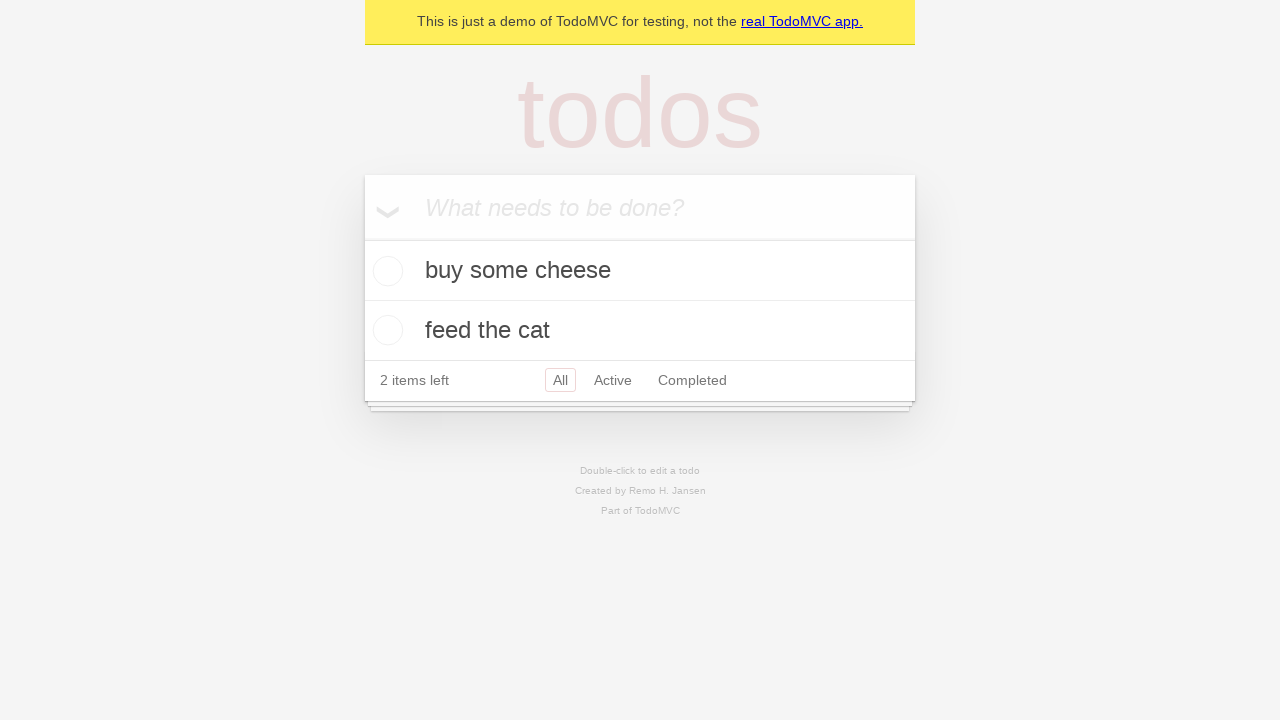

Filled todo input with 'book a doctors appointment' on internal:attr=[placeholder="What needs to be done?"i]
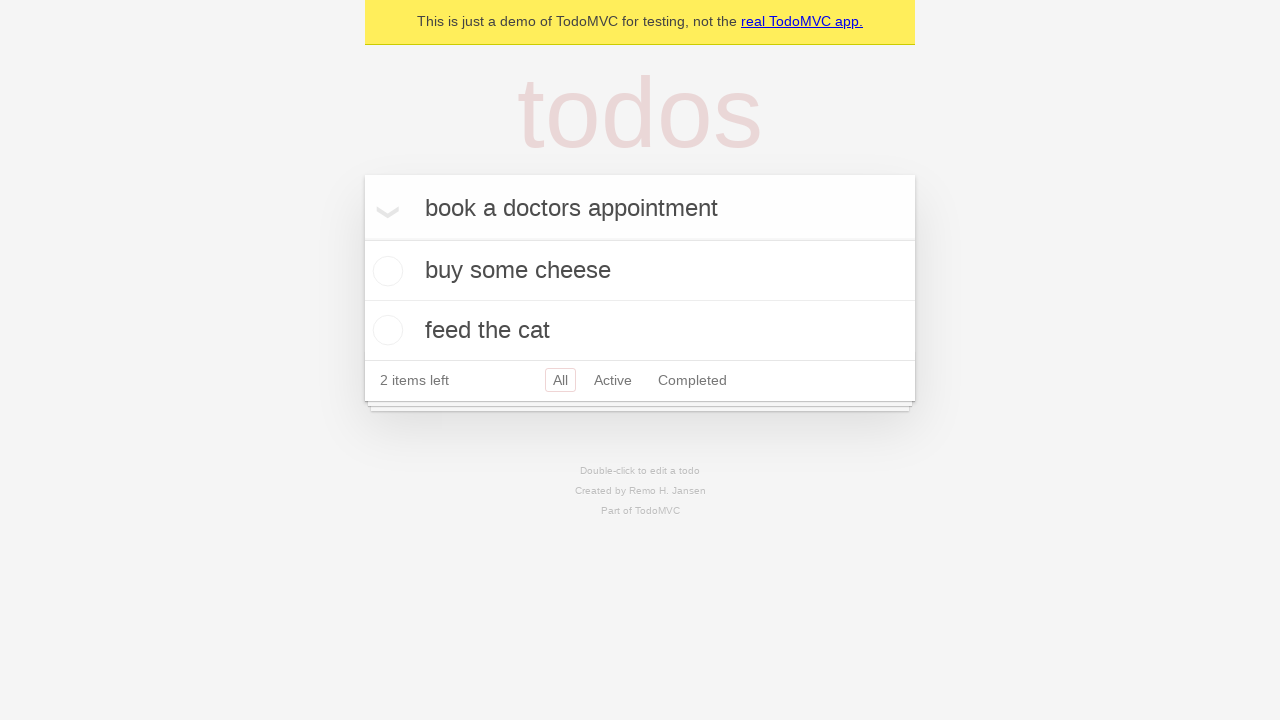

Pressed Enter to add third todo on internal:attr=[placeholder="What needs to be done?"i]
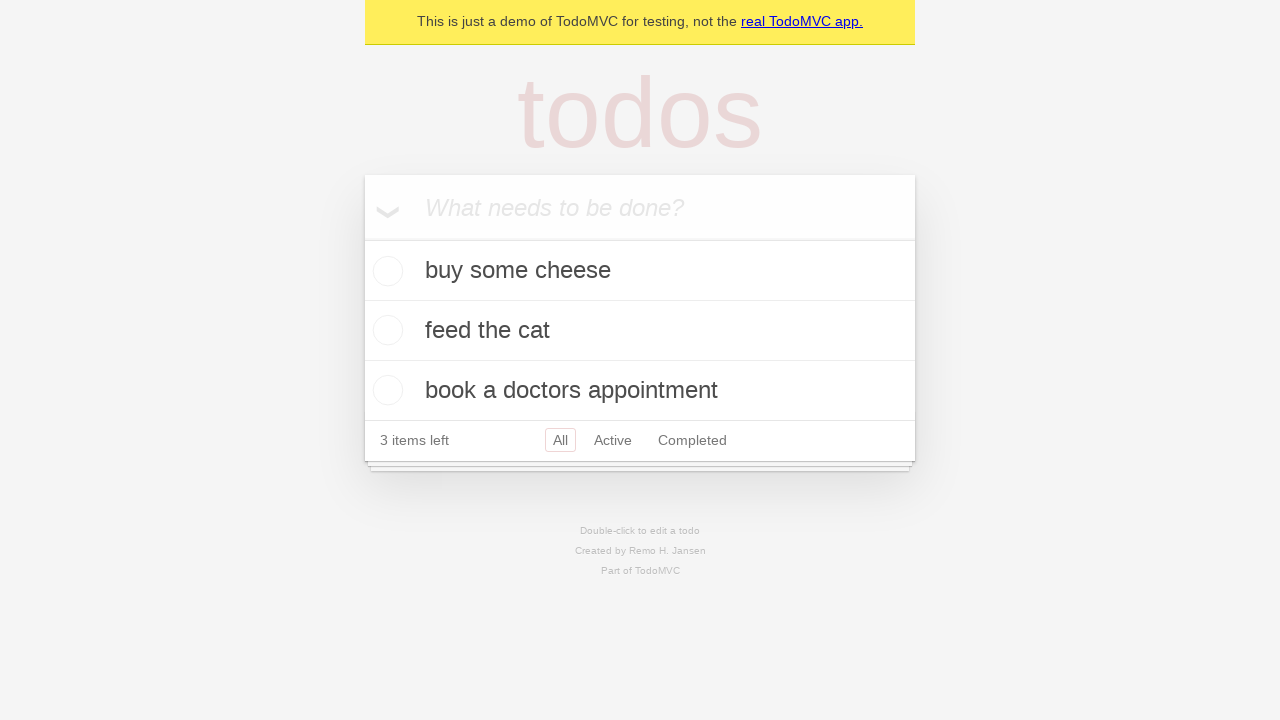

Checked the second todo item at (385, 330) on internal:testid=[data-testid="todo-item"s] >> nth=1 >> internal:role=checkbox
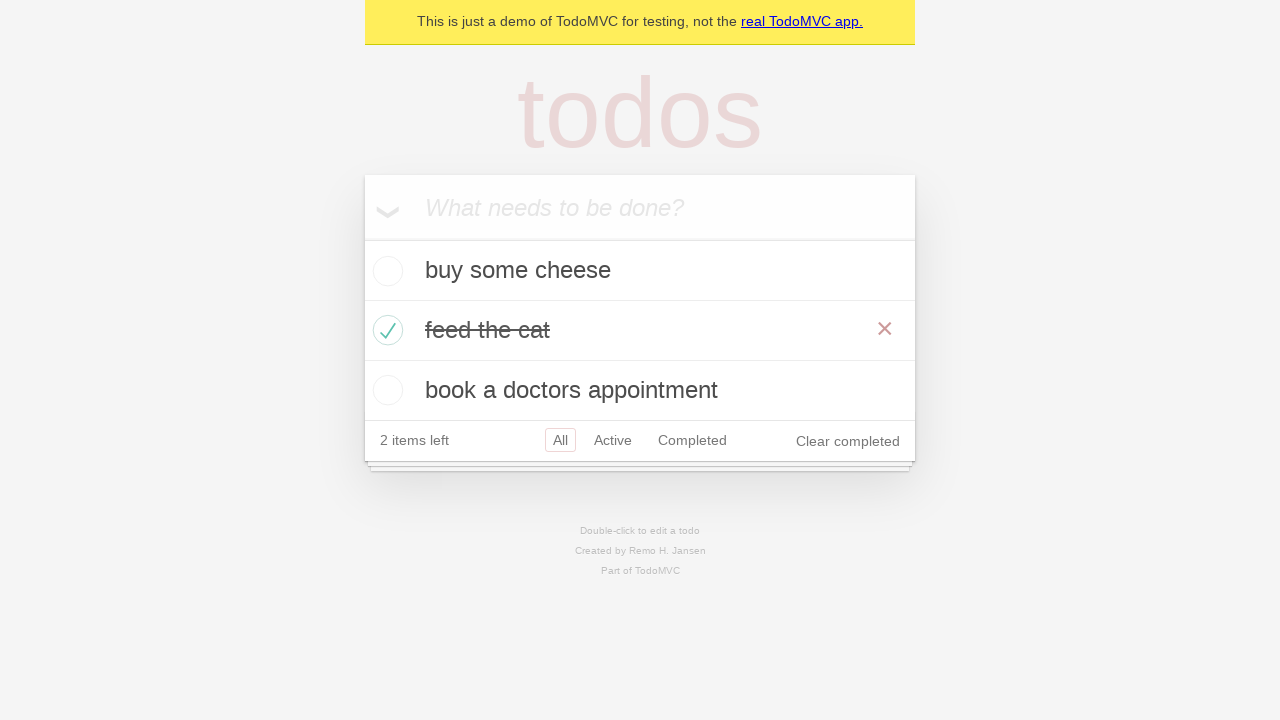

Clicked Active filter to display only active todos at (613, 440) on internal:role=link[name="Active"i]
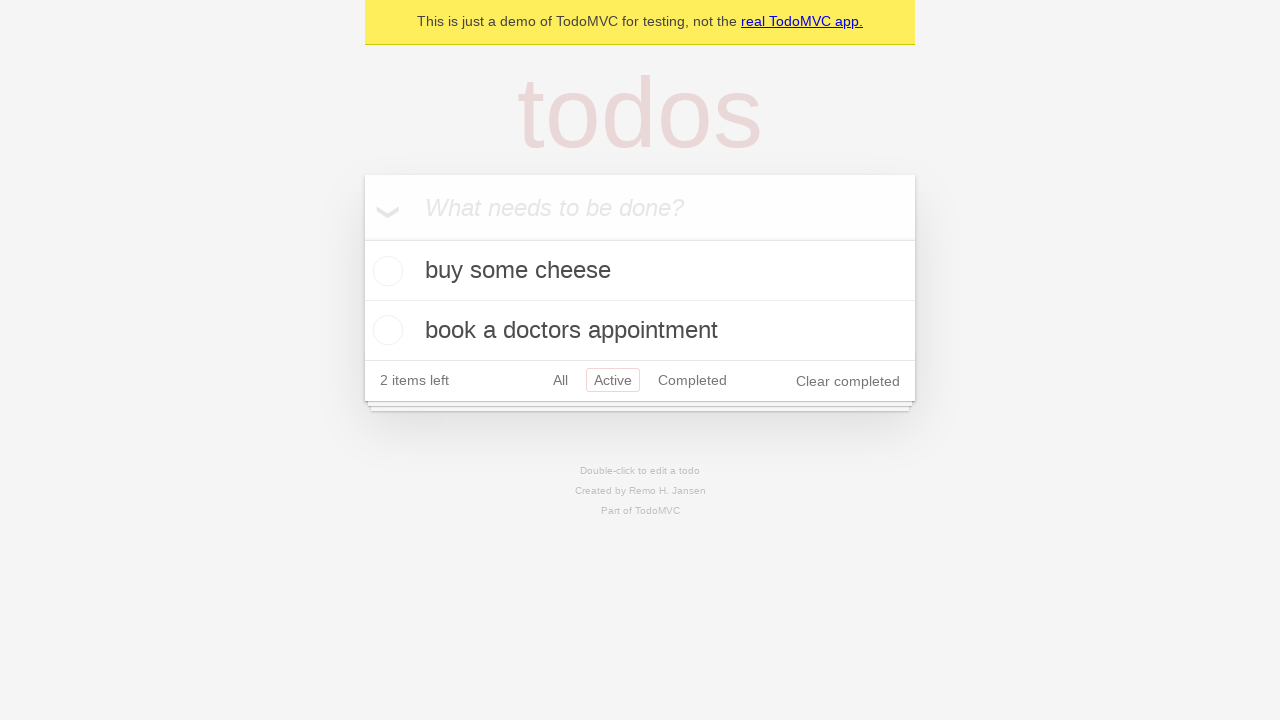

Clicked Completed filter to display only completed todos at (692, 380) on internal:role=link[name="Completed"i]
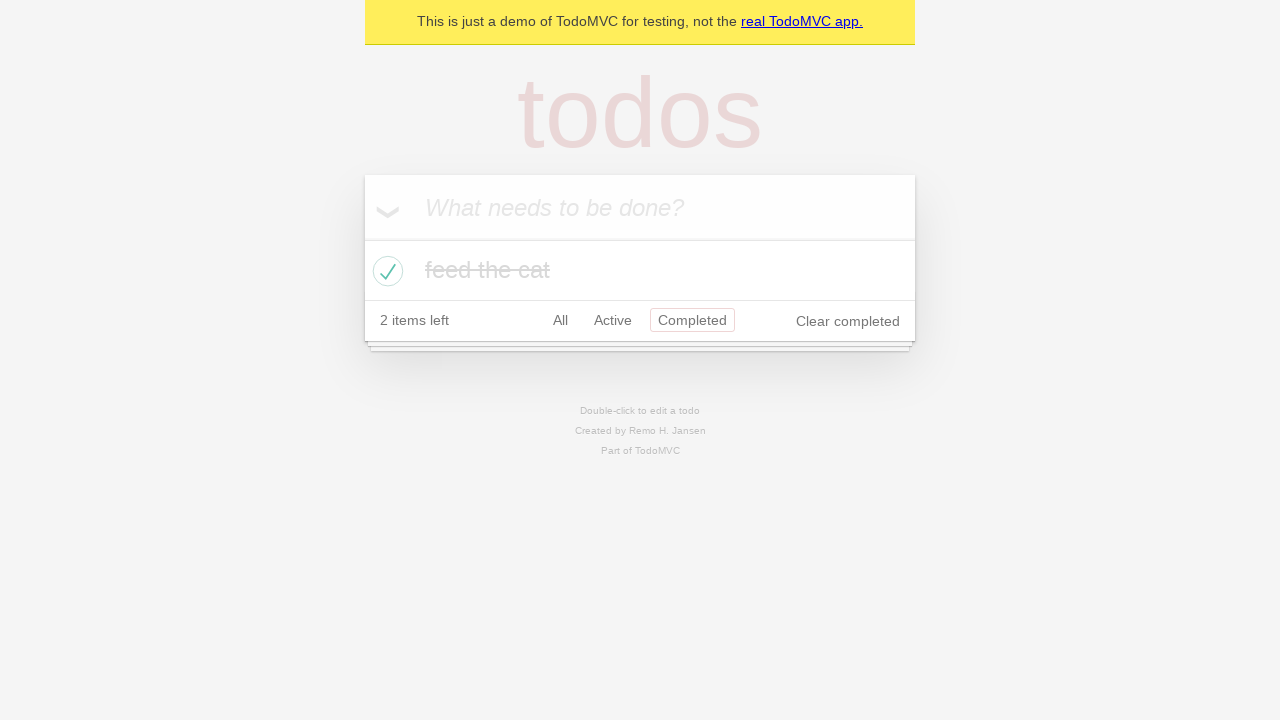

Clicked All filter to display all items at (560, 320) on internal:role=link[name="All"i]
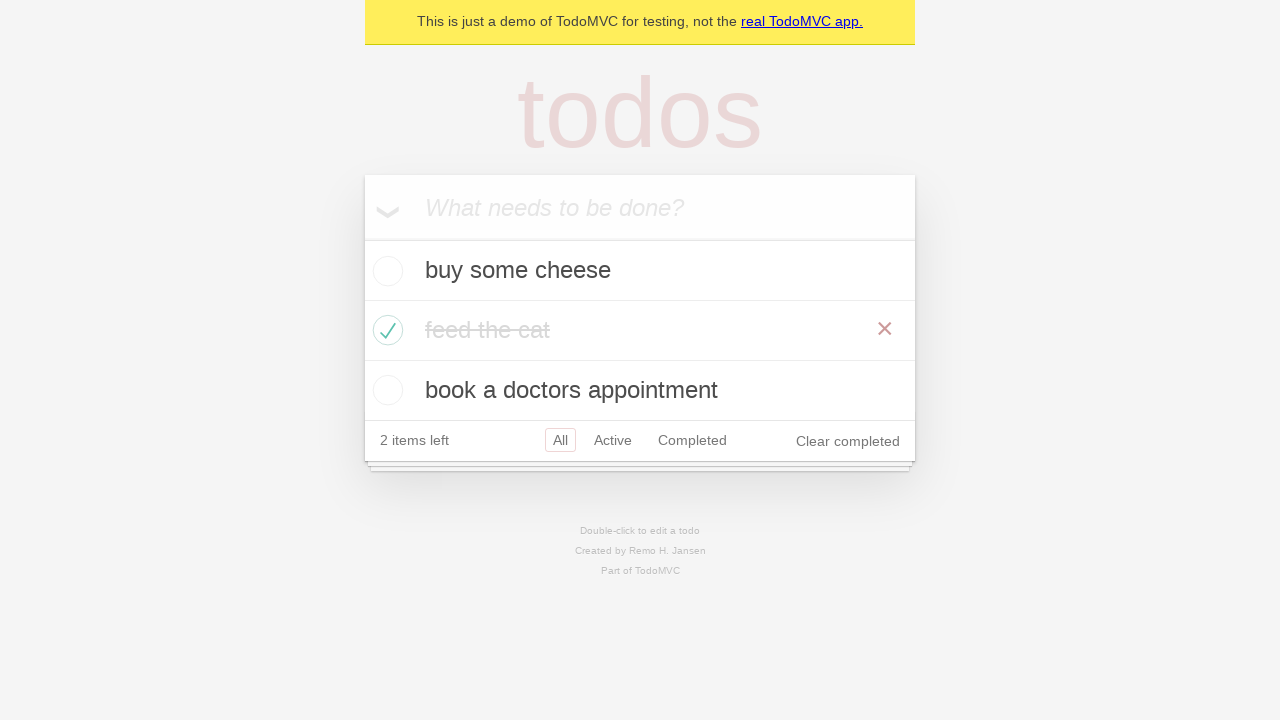

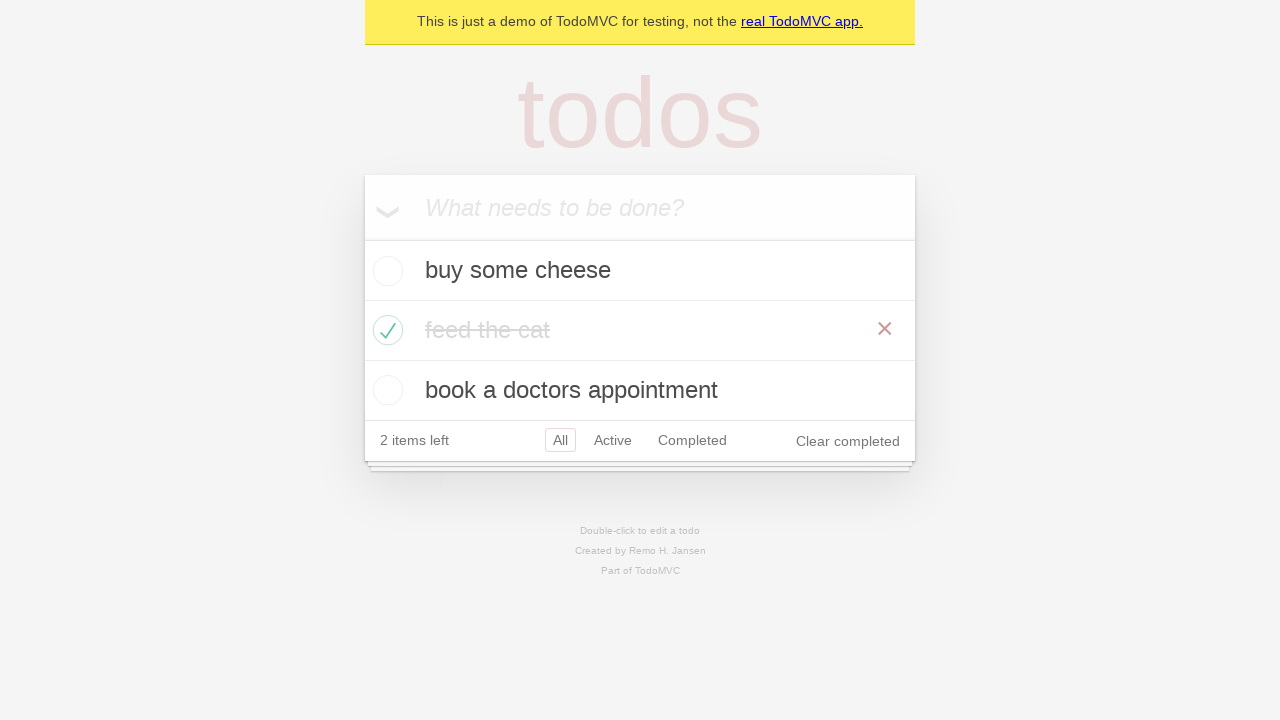